Tests a math challenge form by reading a value from the page, calculating a mathematical formula (log of absolute value of 12*sin(x)), entering the result, checking a checkbox, clicking a radio button, and submitting the form.

Starting URL: http://suninjuly.github.io/math.html

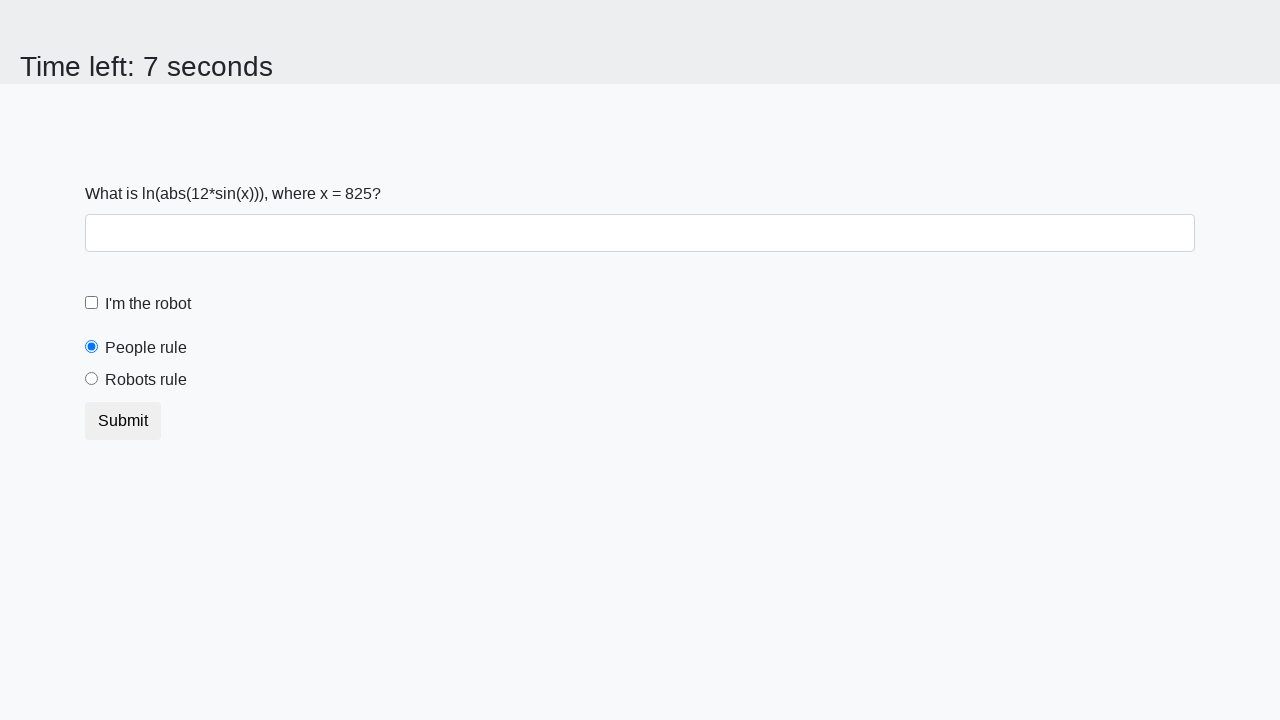

Retrieved x value from input_value element
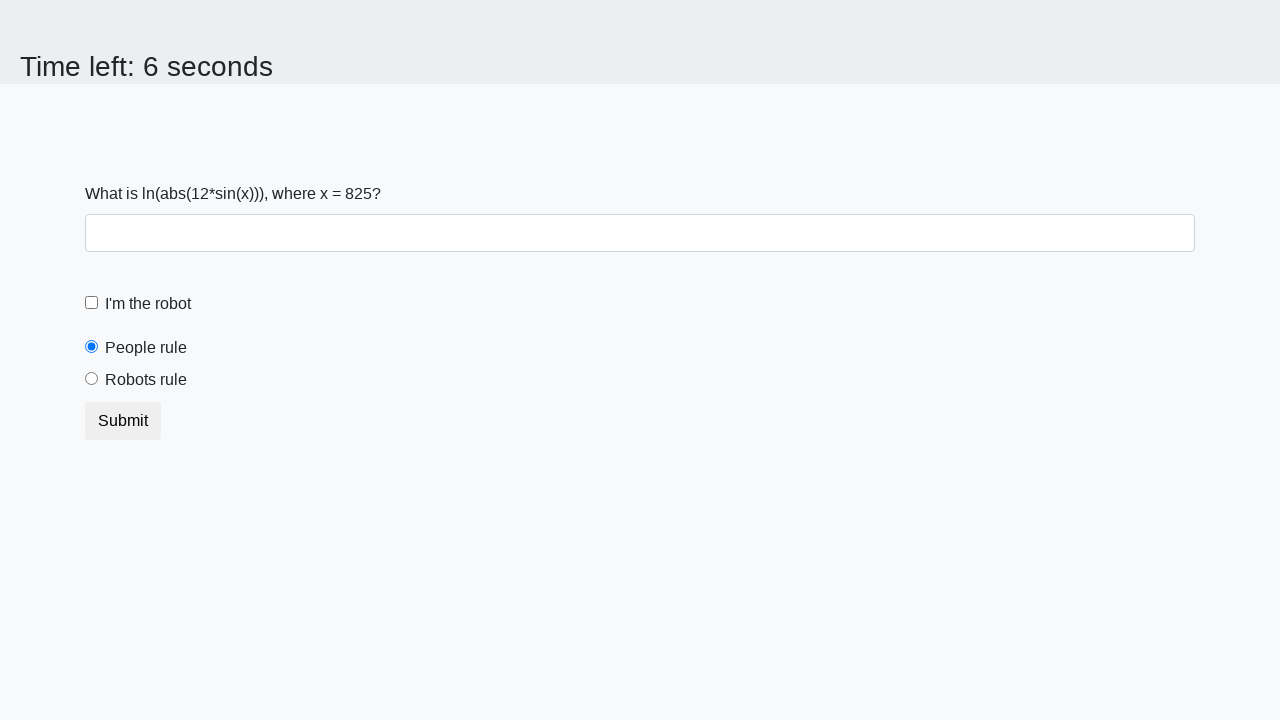

Calculated formula result: log(|12*sin(825)|) = 2.4287760848119175
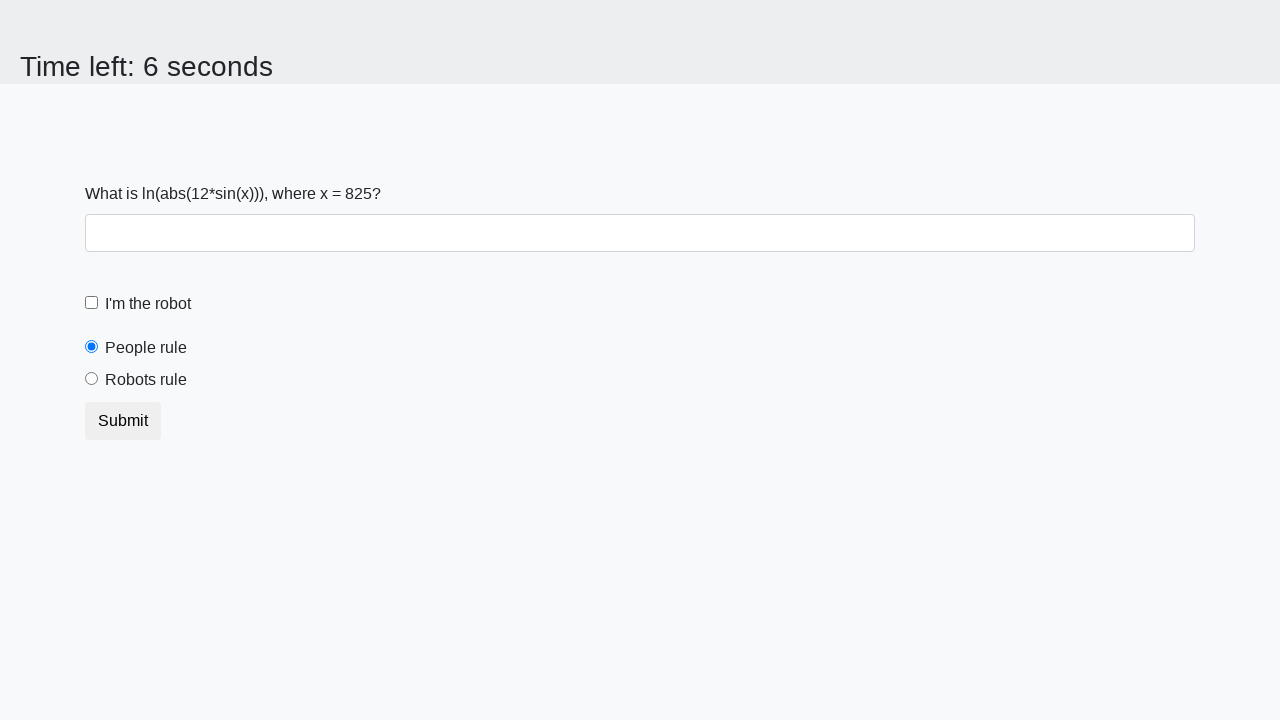

Filled answer field with calculated value 2.4287760848119175 on #answer
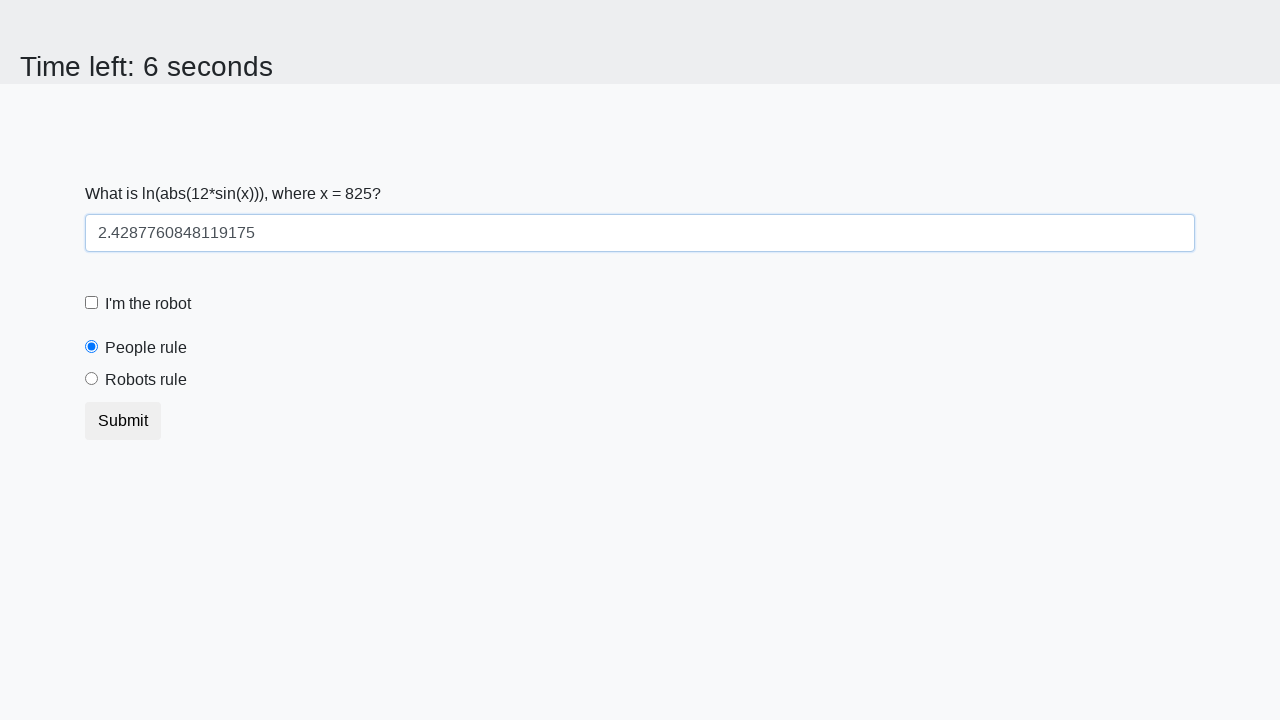

Checked the robot checkbox at (92, 303) on #robotCheckbox
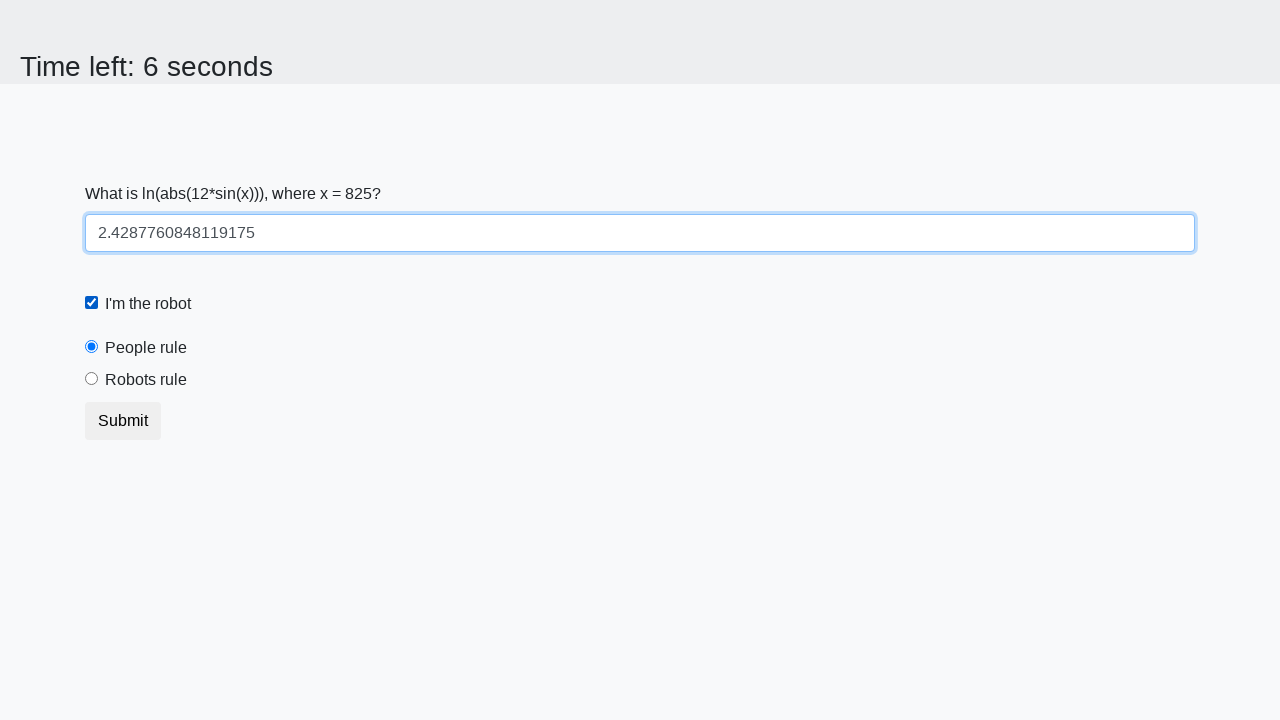

Clicked the robots rule radio button at (92, 379) on #robotsRule
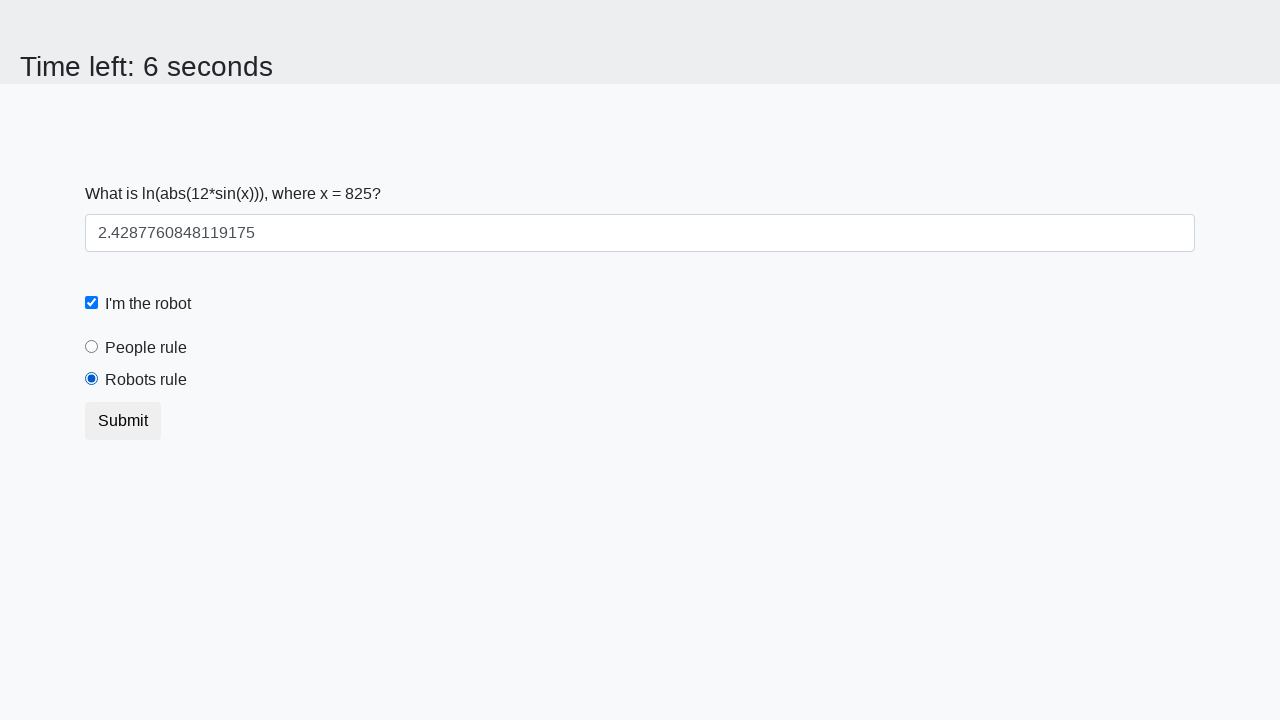

Clicked the submit button at (123, 421) on .btn.btn-default
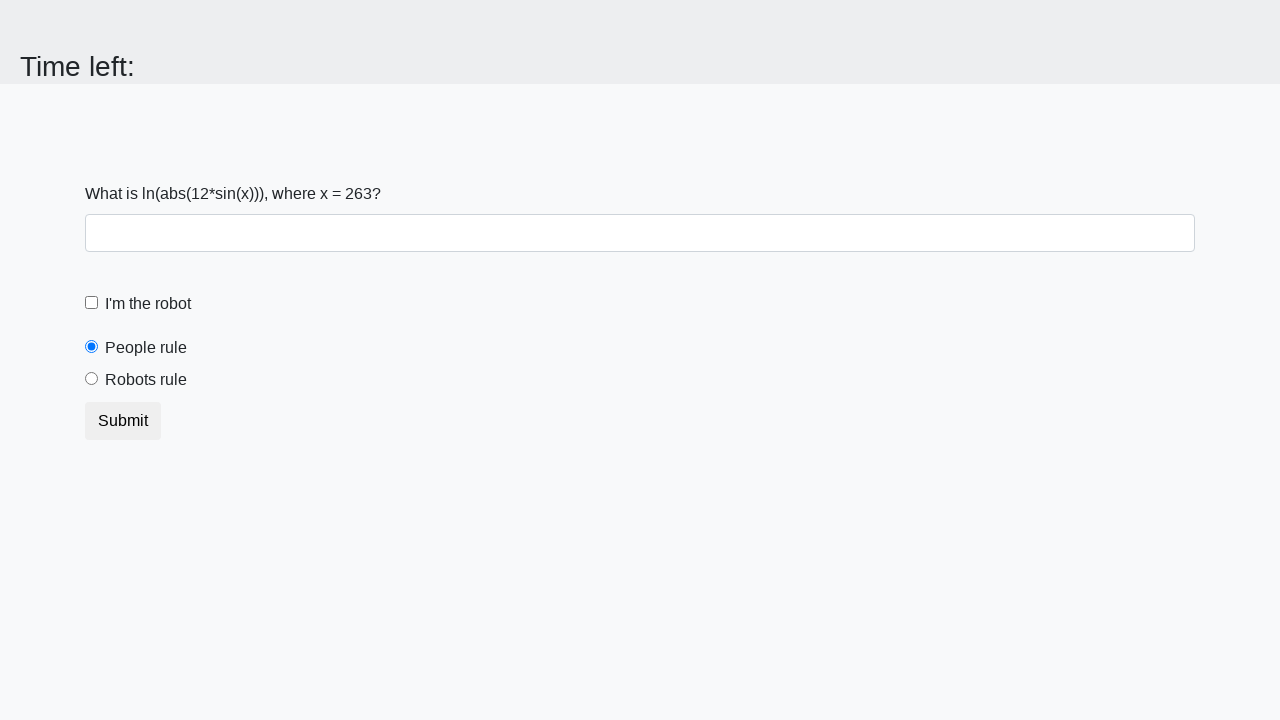

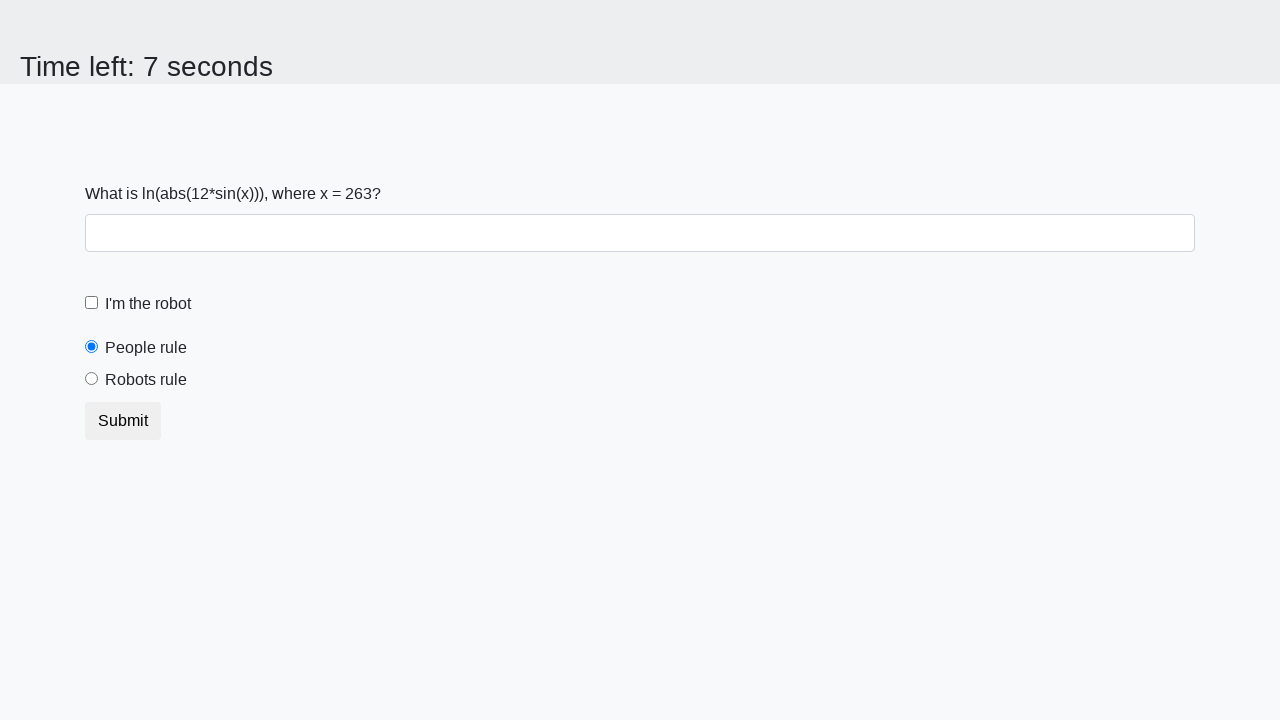